Tests drag and drop functionality by switching to an iframe and dragging a source element onto a target drop zone

Starting URL: https://jqueryui.com/droppable/

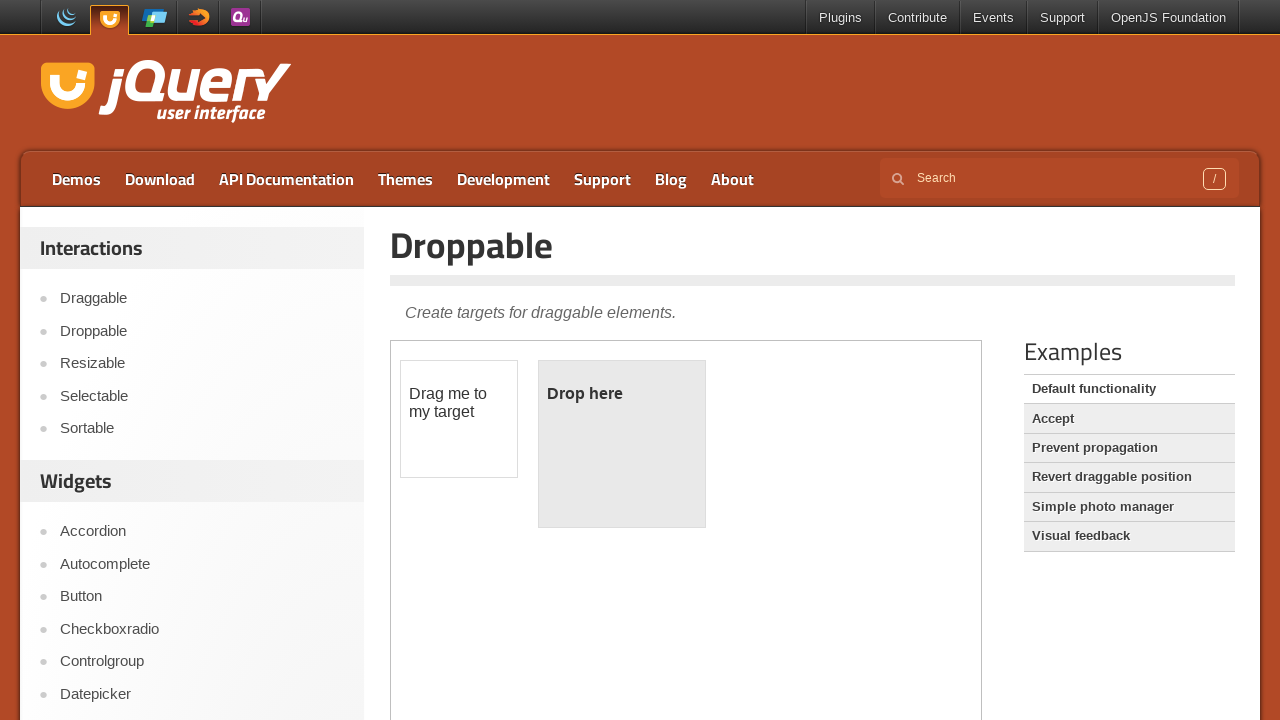

Navigated to jQuery UI droppable demo page
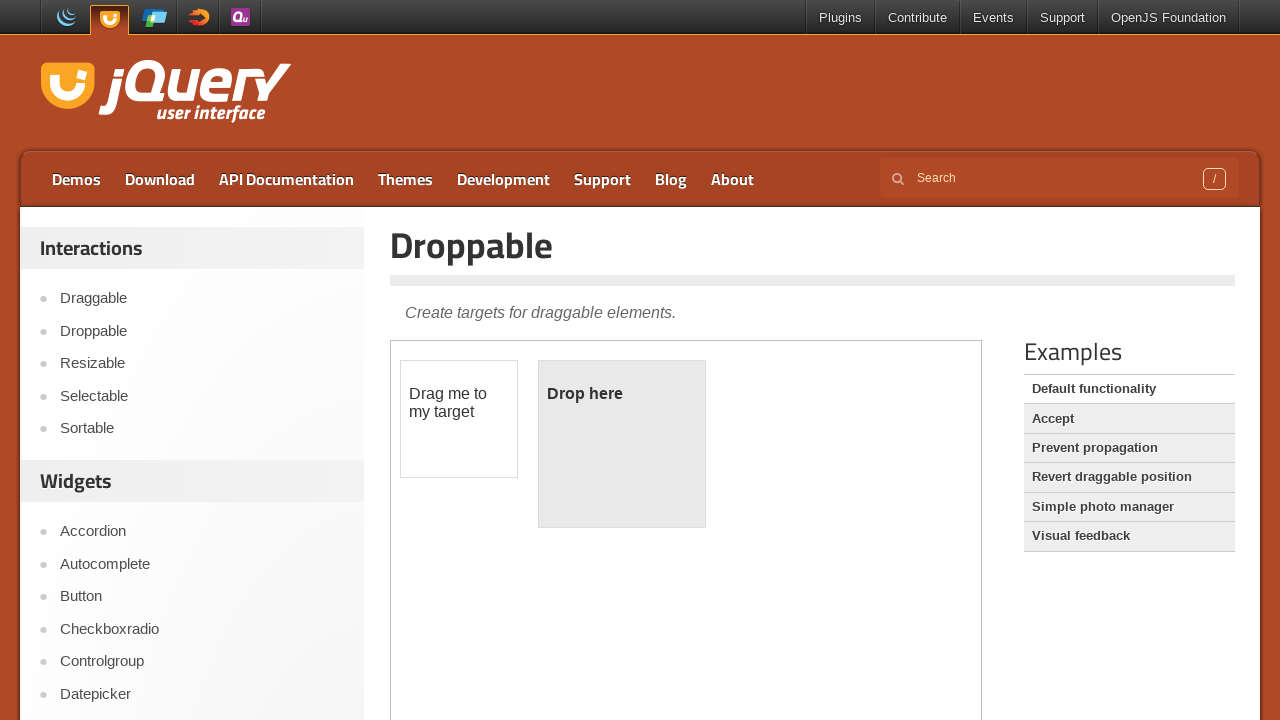

Located the iframe containing drag and drop elements
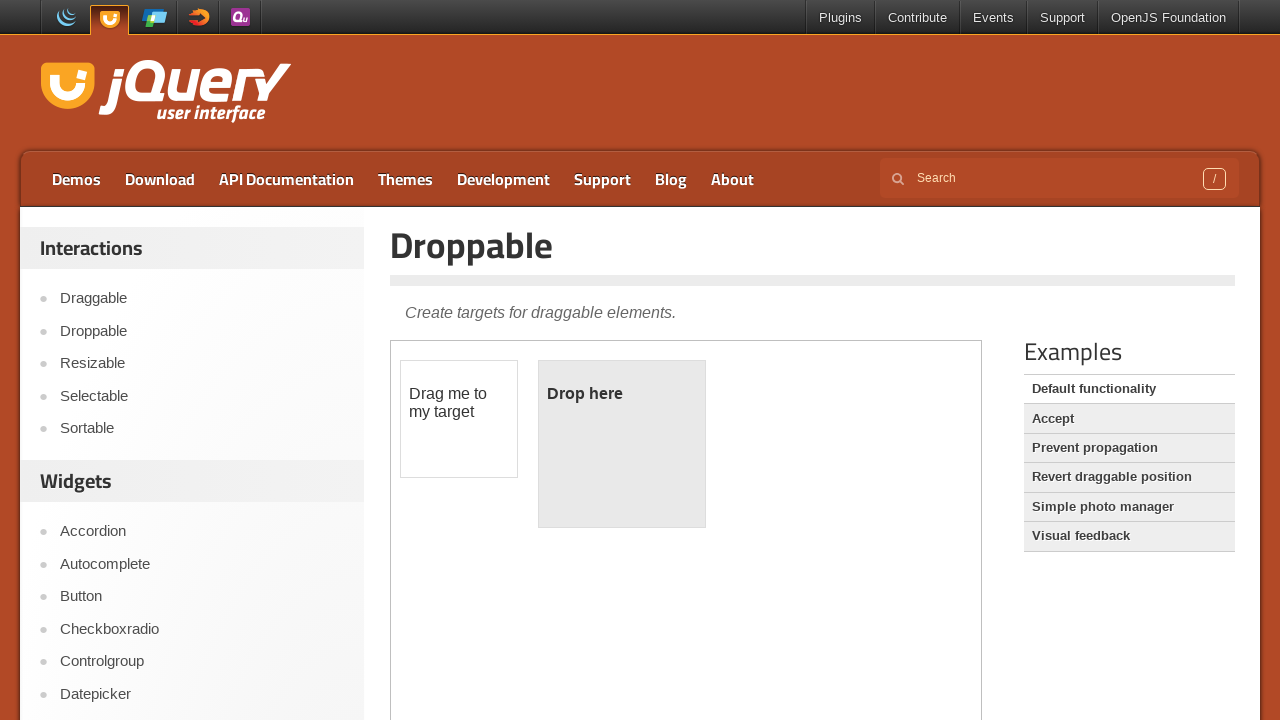

Located the draggable source element
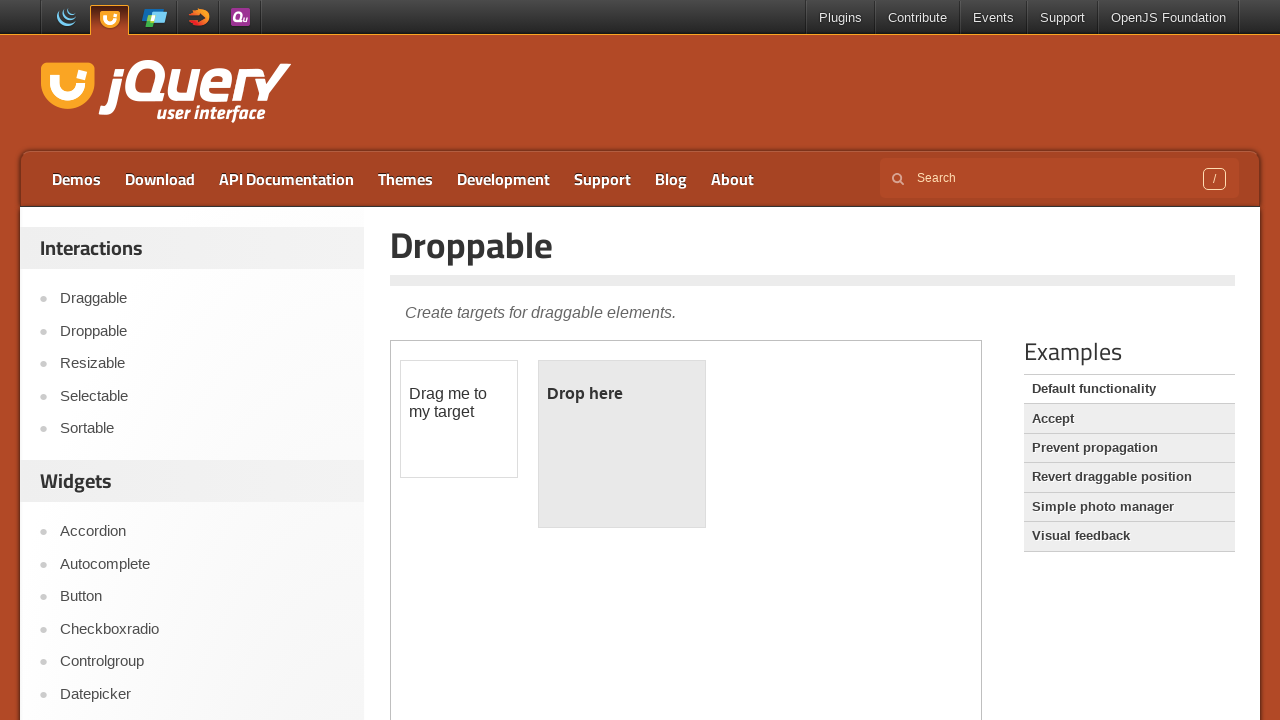

Located the droppable target element
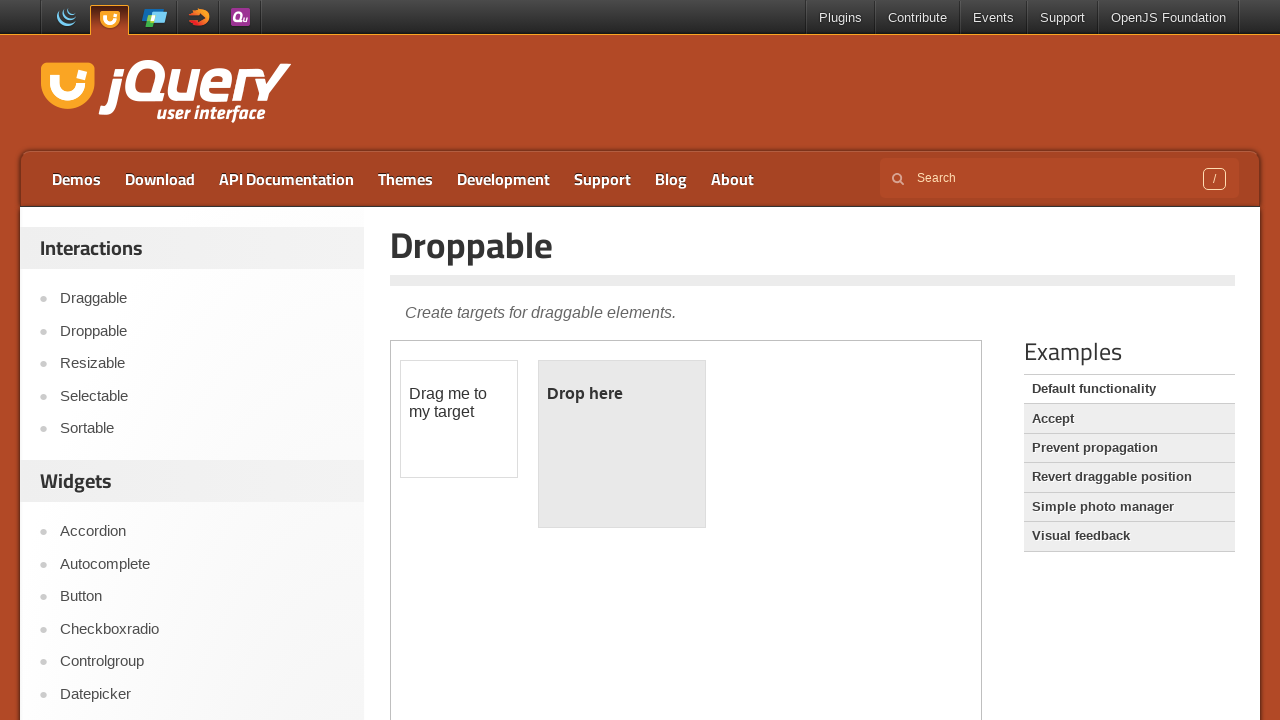

Dragged source element onto target drop zone at (622, 444)
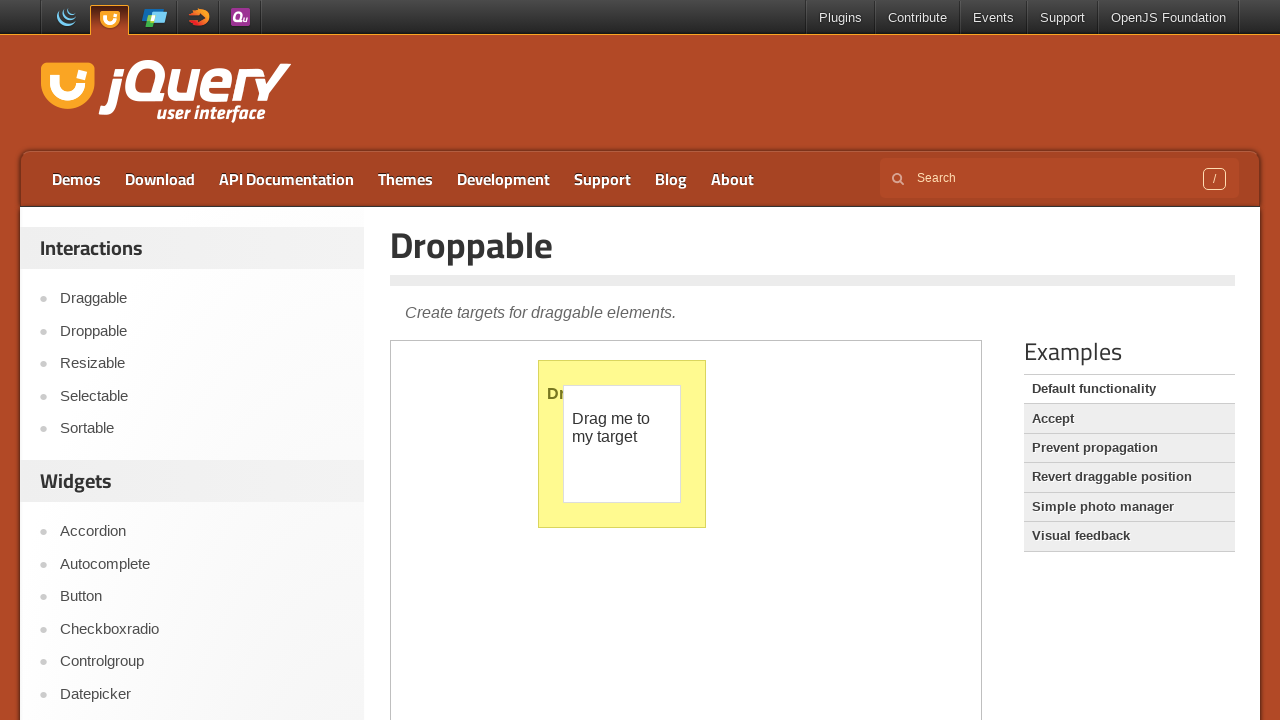

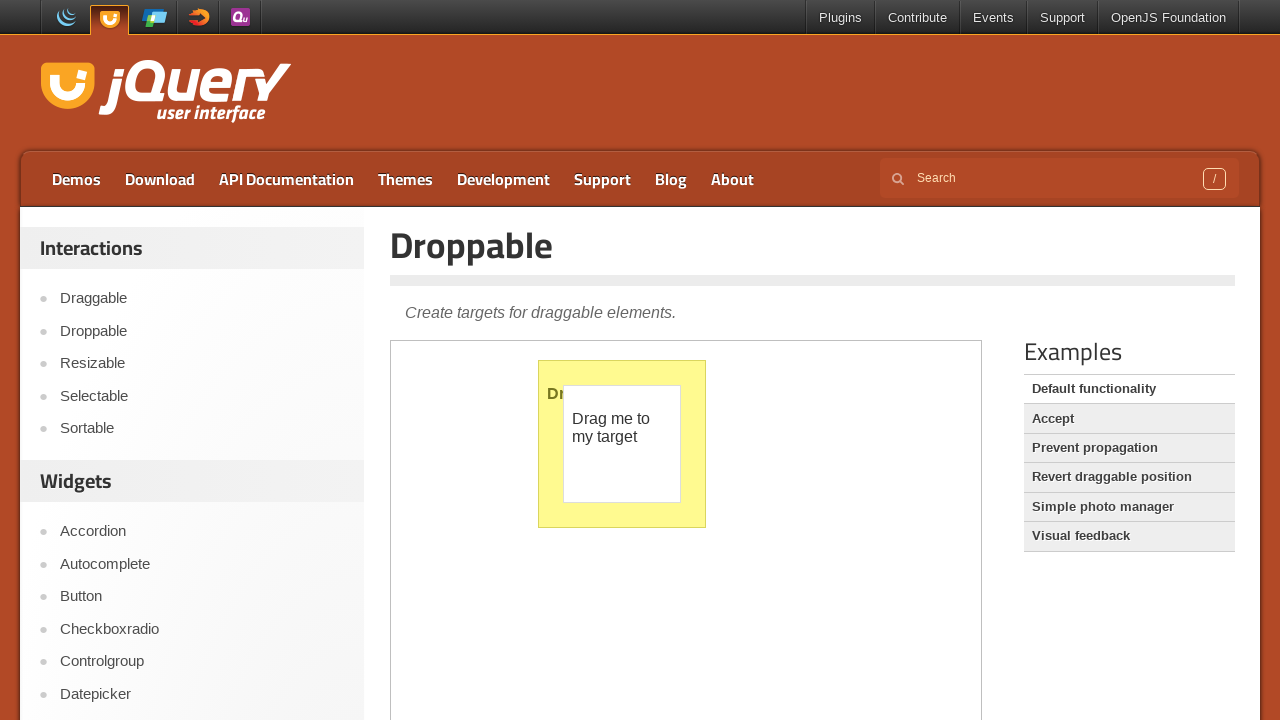